Verifies the Services tab is visible and clicks on it

Starting URL: https://quantumitinnovation.com/

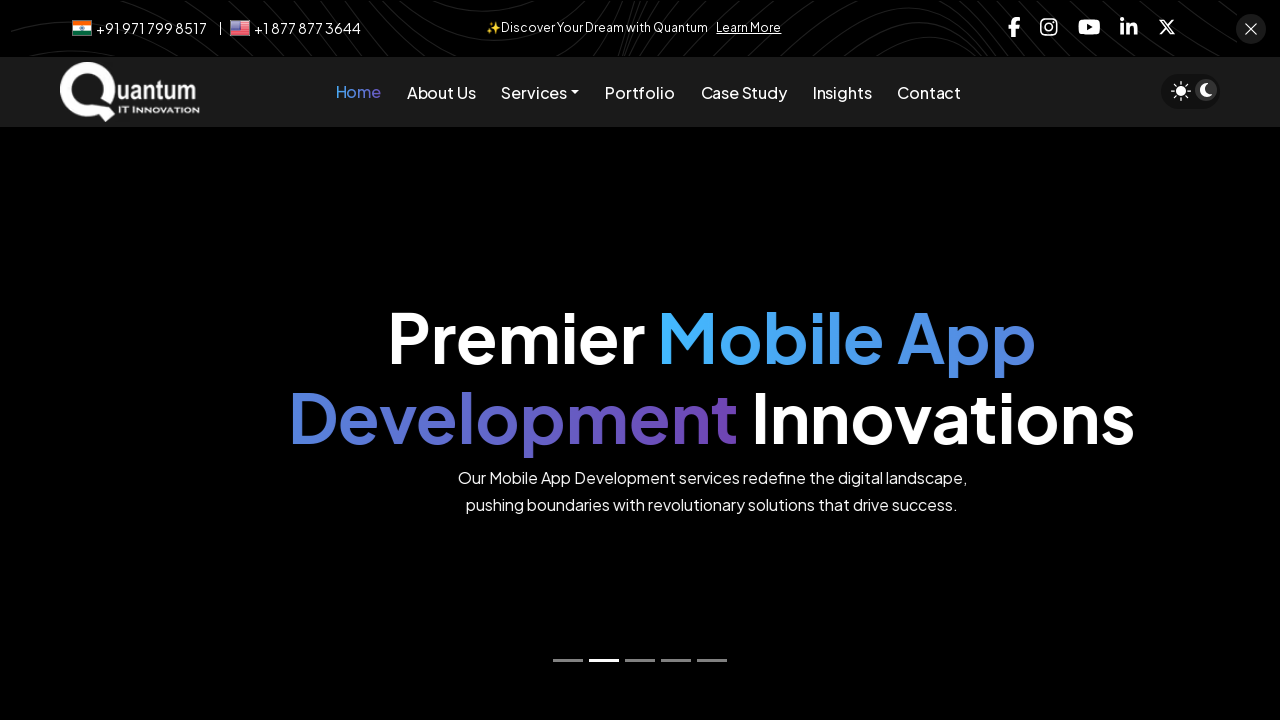

Located Services tab element
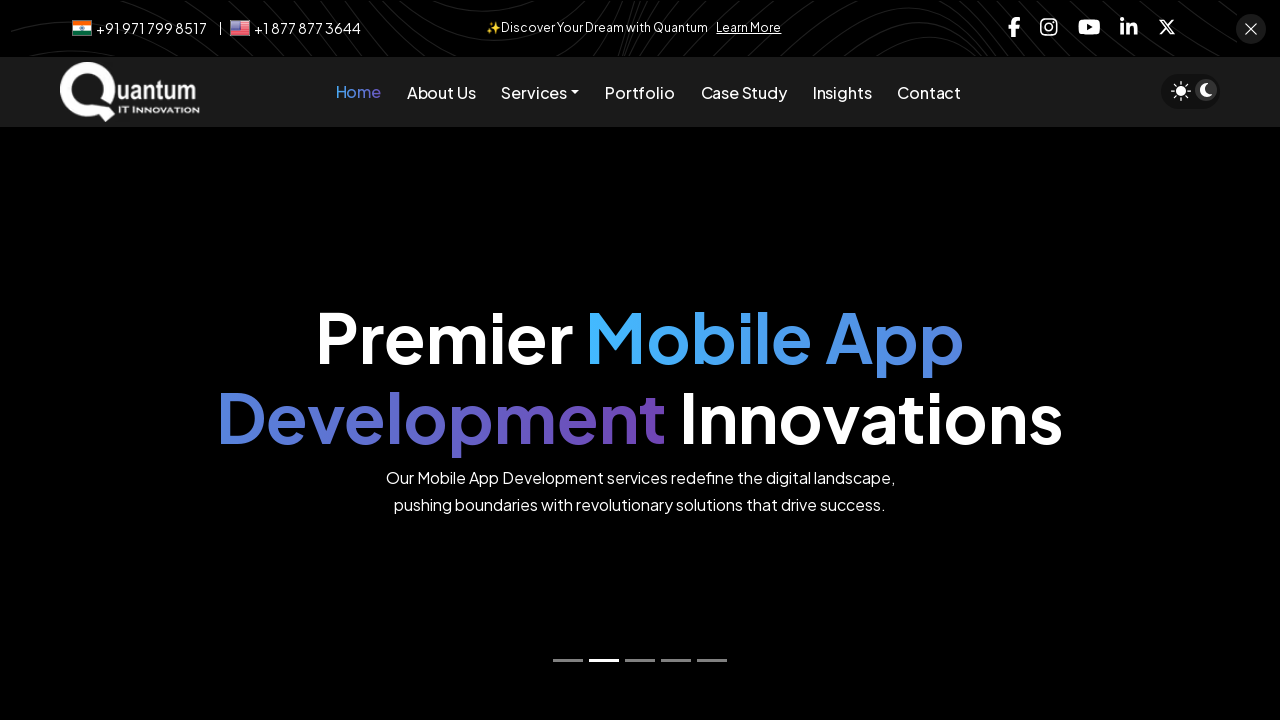

Services tab became visible
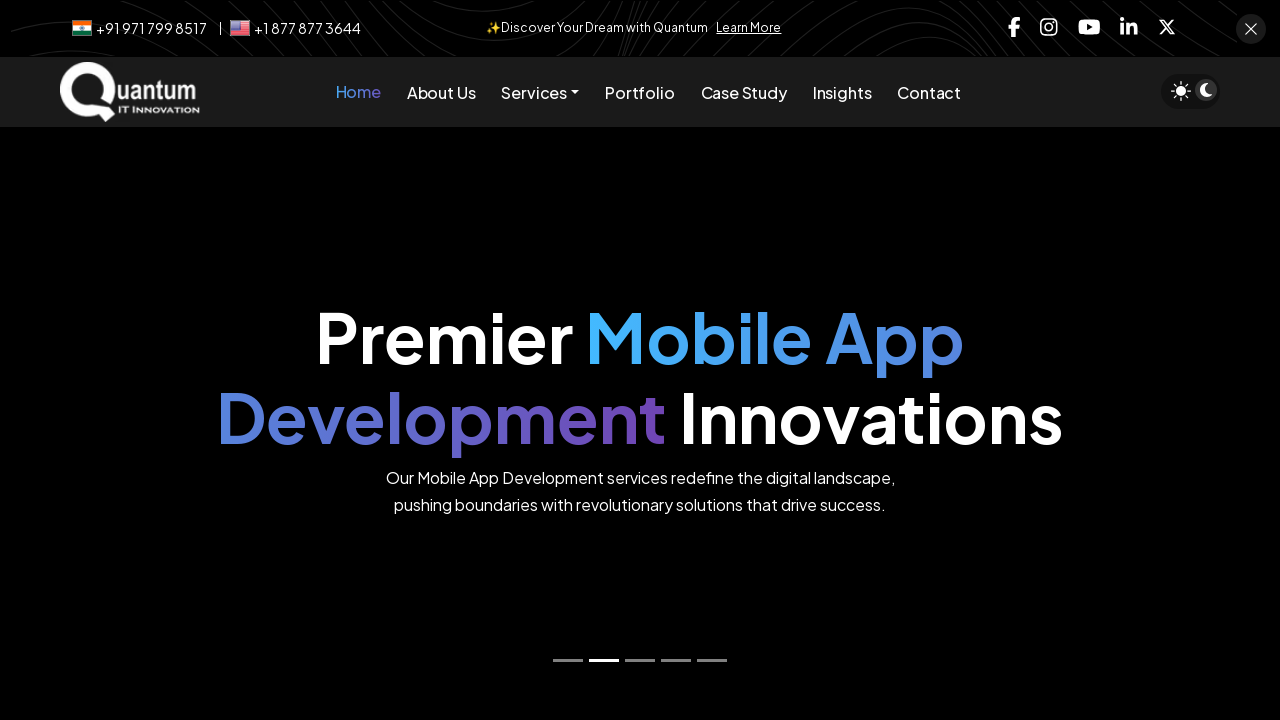

Clicked on Services tab at (534, 92) on xpath=//*[@id='menu-item-dropdown-1949']/span
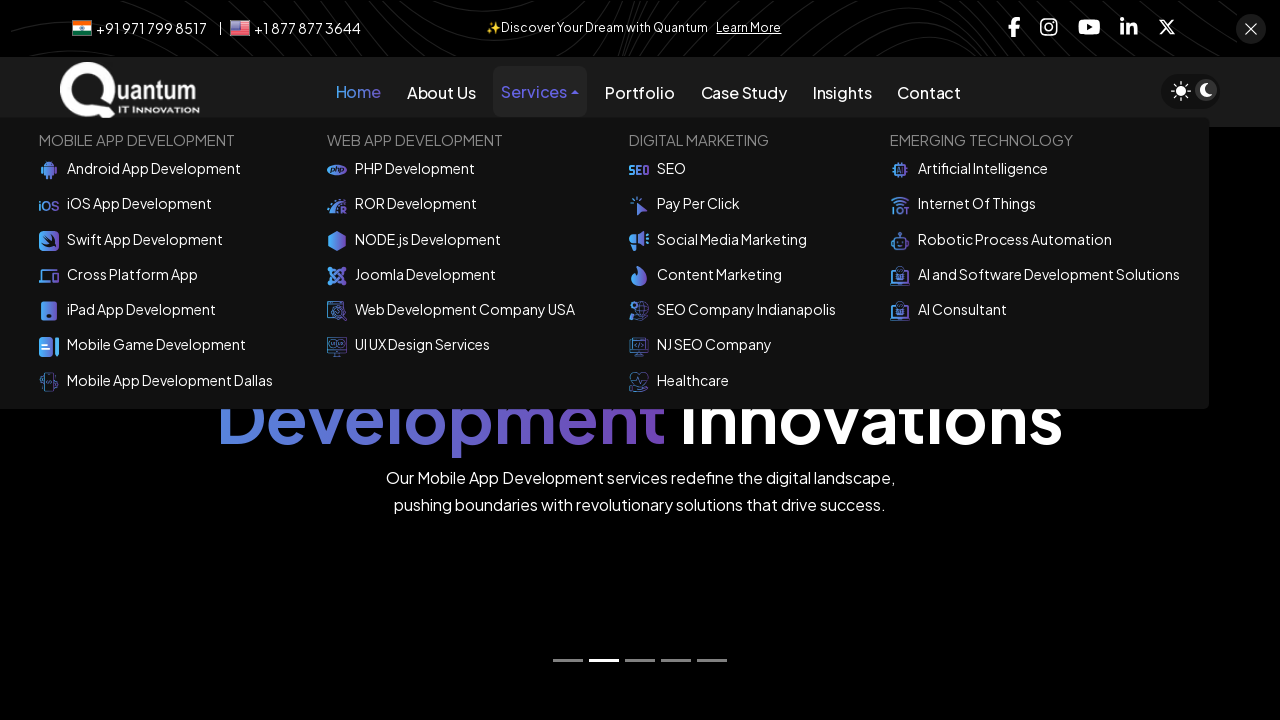

Verified Services tab is visible
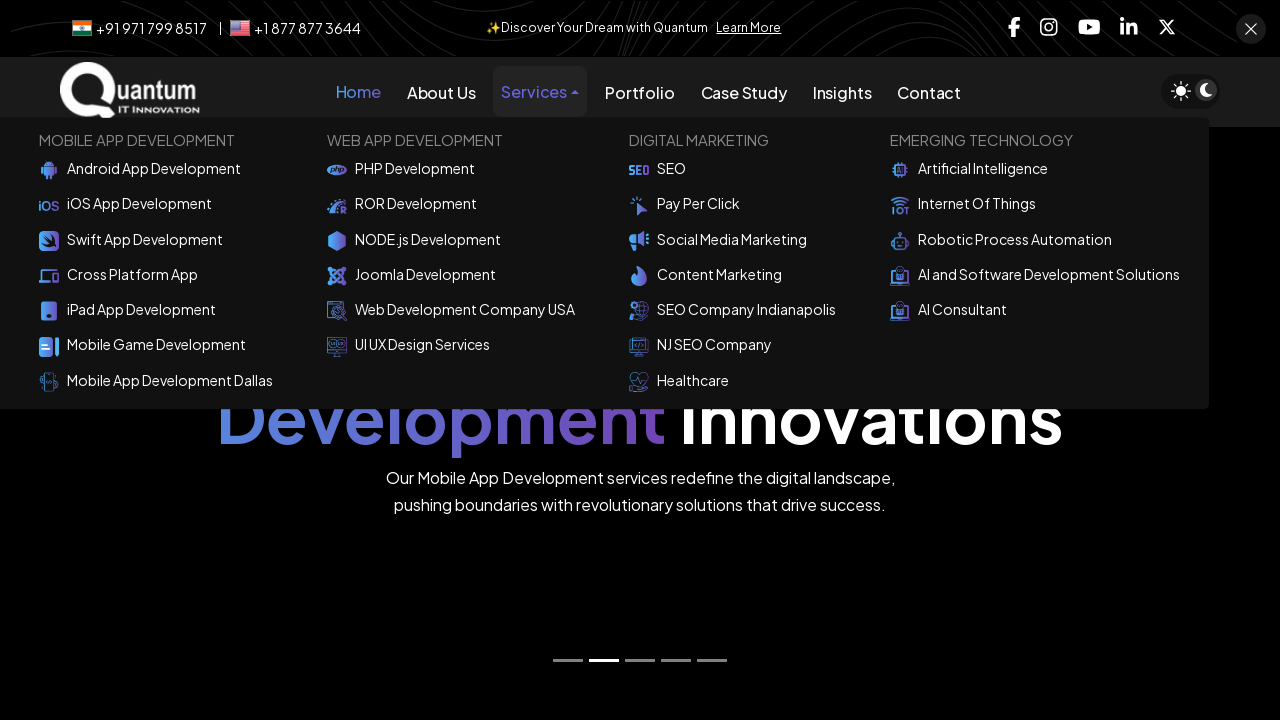

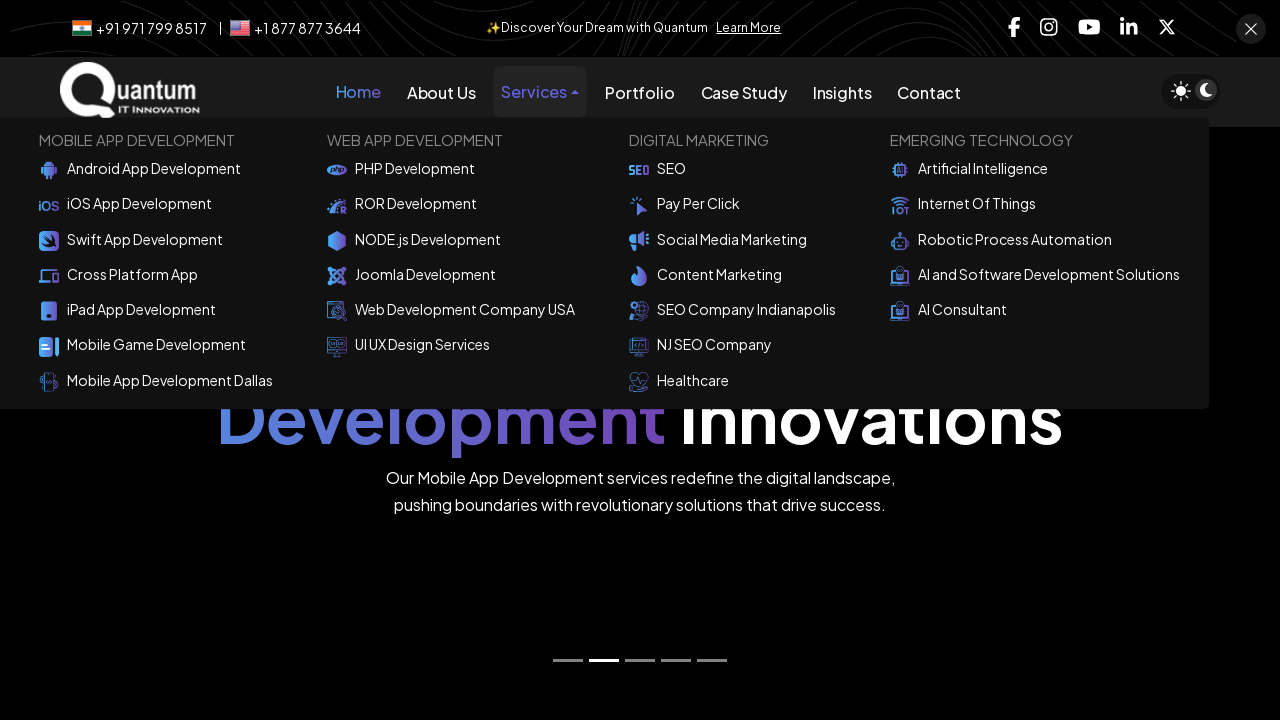